Tests that the save button is only active after selecting a product, triggering an alert when clicked without product selection.

Starting URL: https://andreldev.github.io/Almoxarifado/

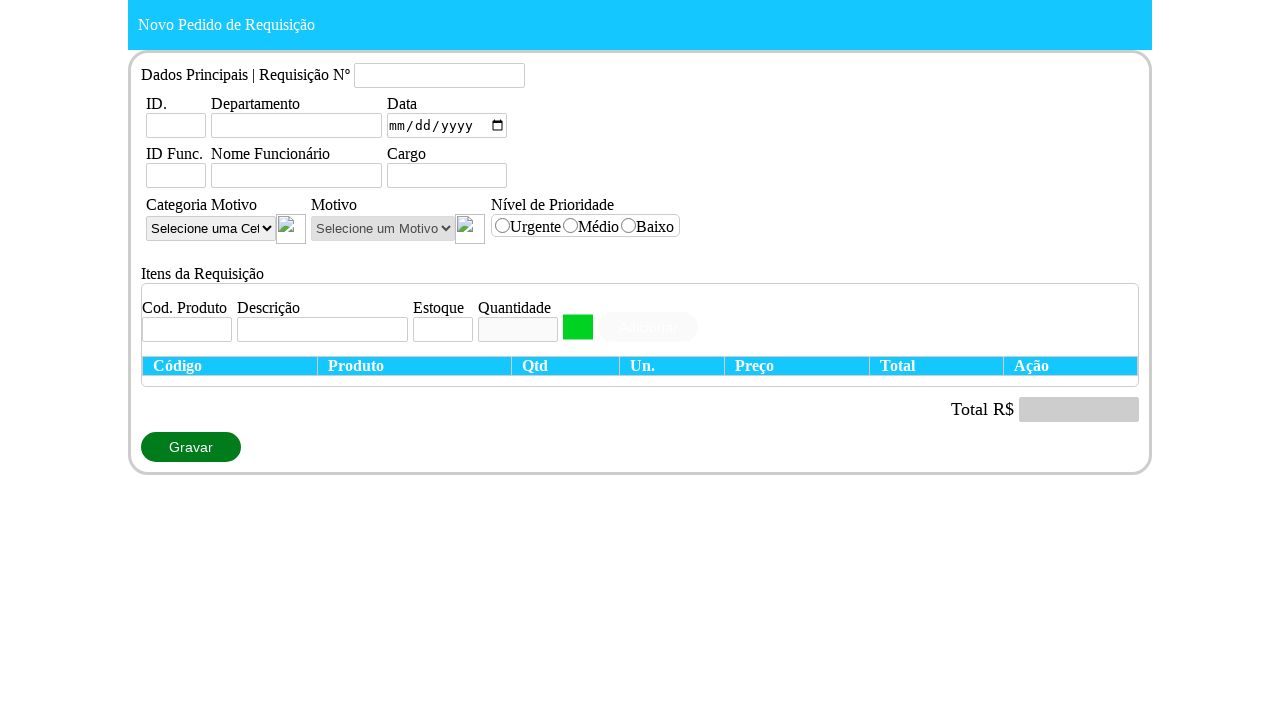

Set viewport size to 1360x720
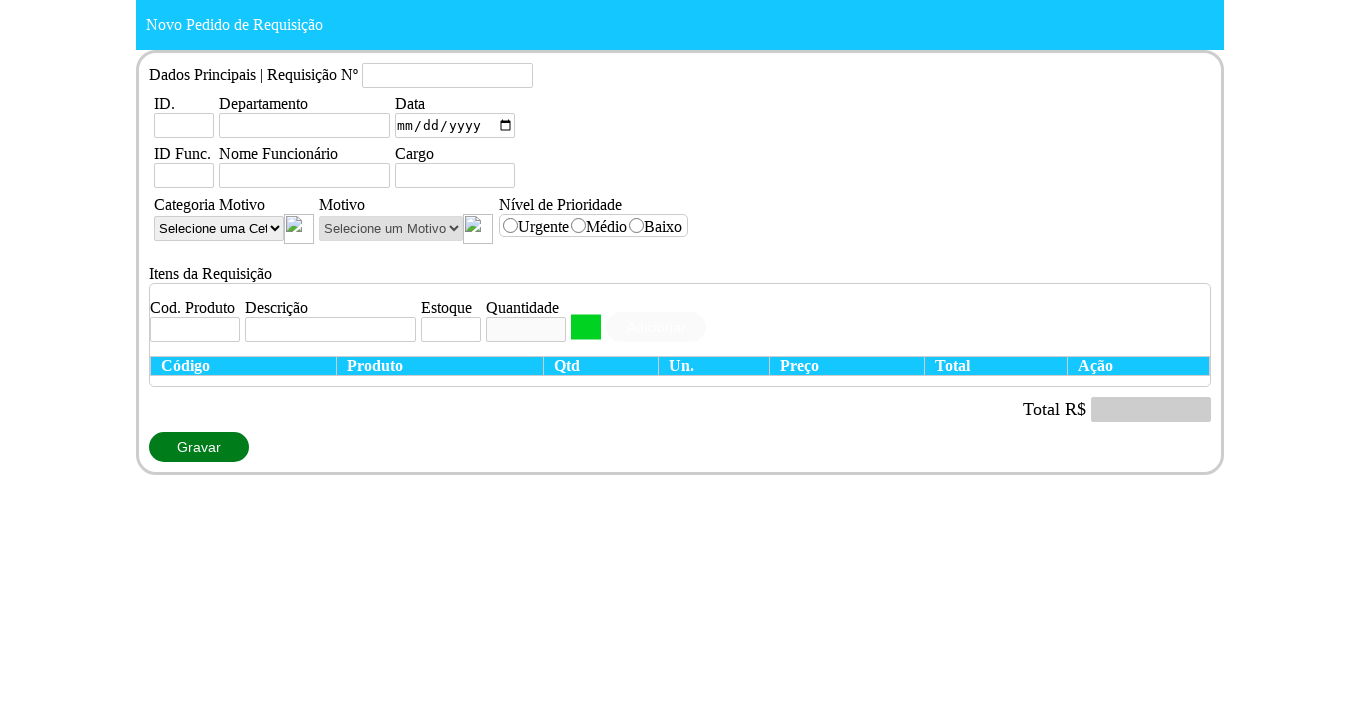

Clicked save button without selecting a product at (199, 447) on #botaoGravar
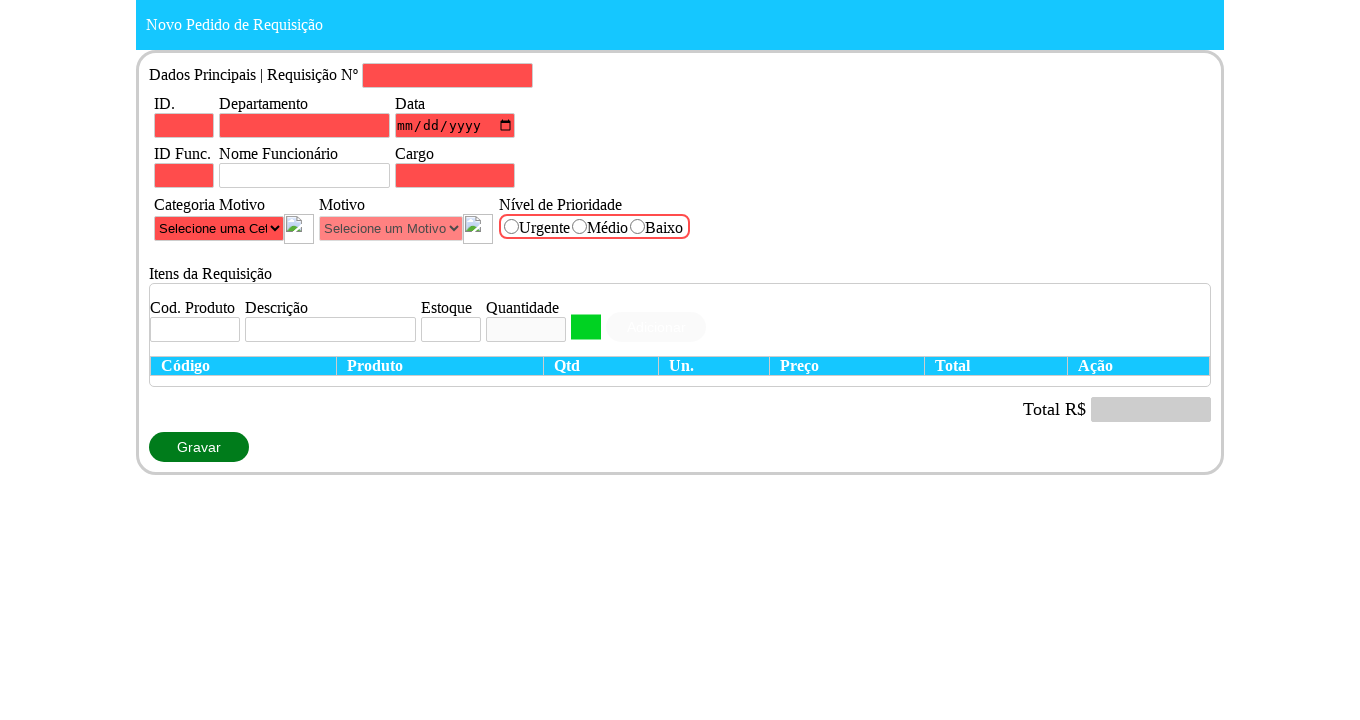

Alert appeared and was accepted
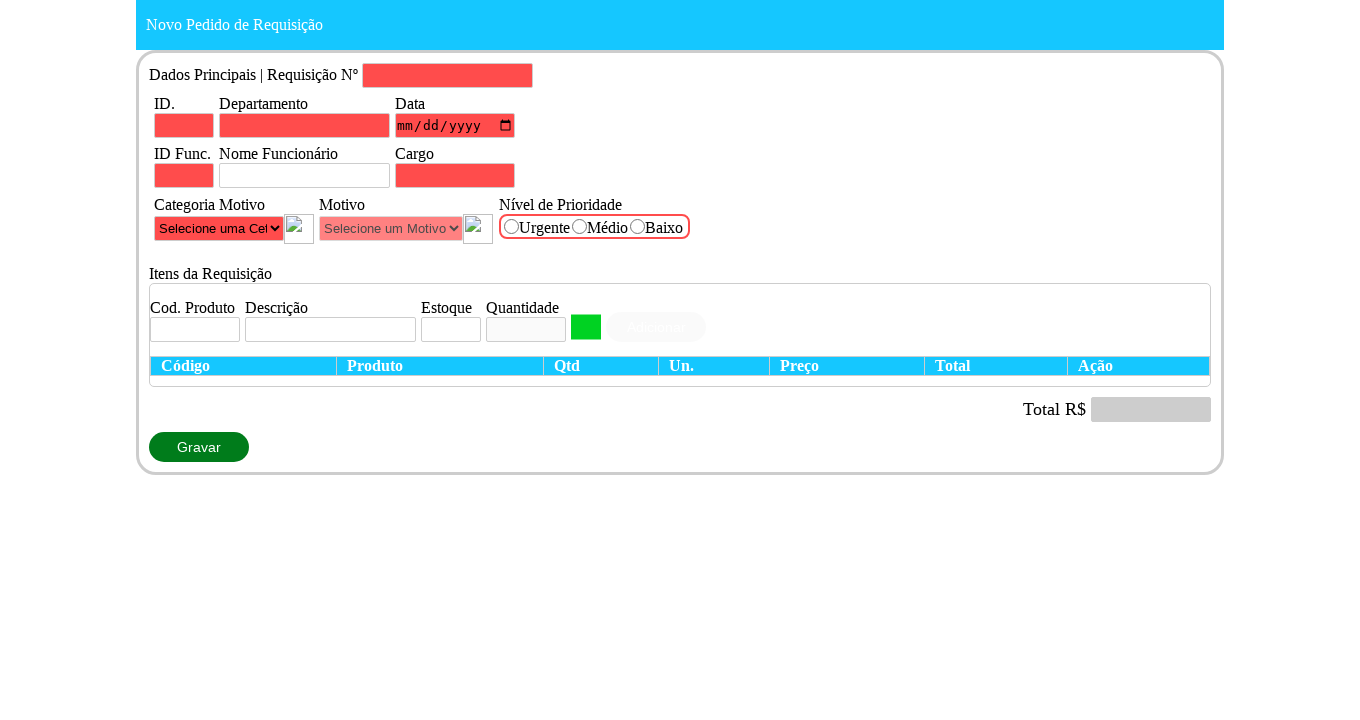

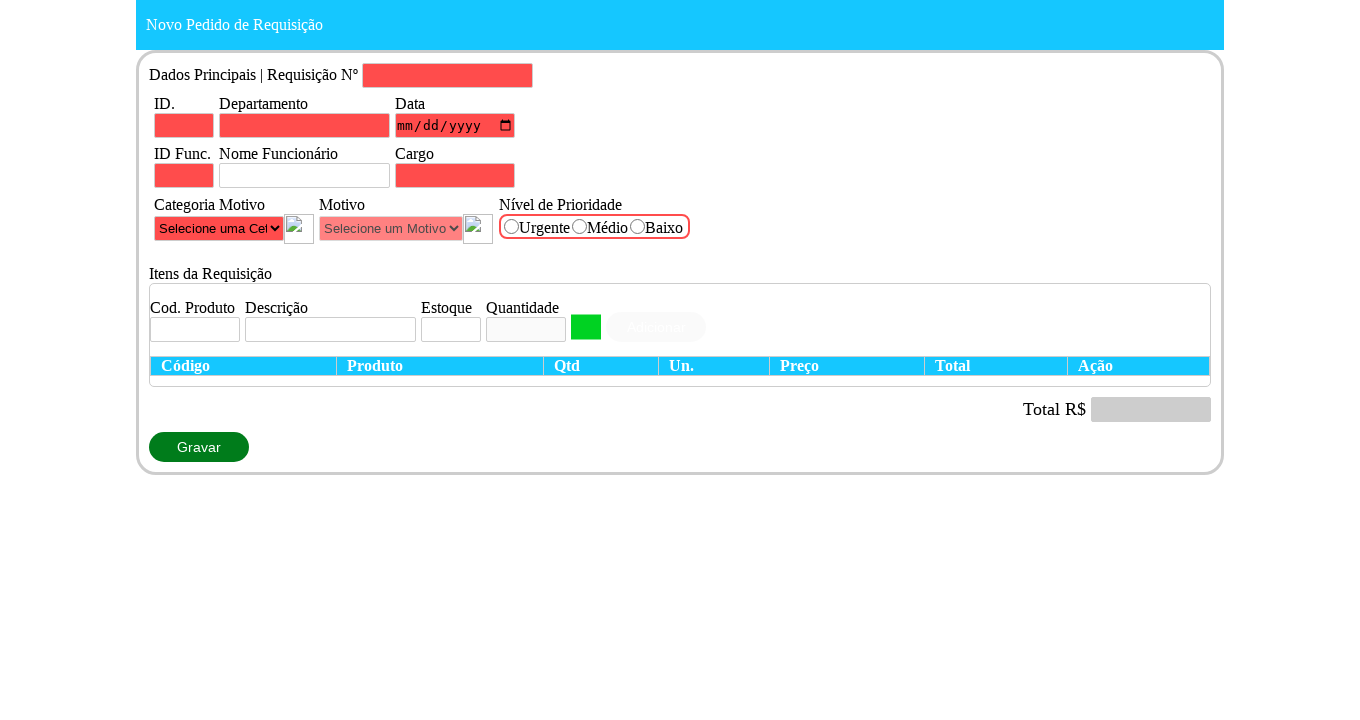